Tests adding an item to cart using Firefox - navigates to jewelry works section, selects an item, adds it to cart, and proceeds to cart page

Starting URL: https://artnow.ru

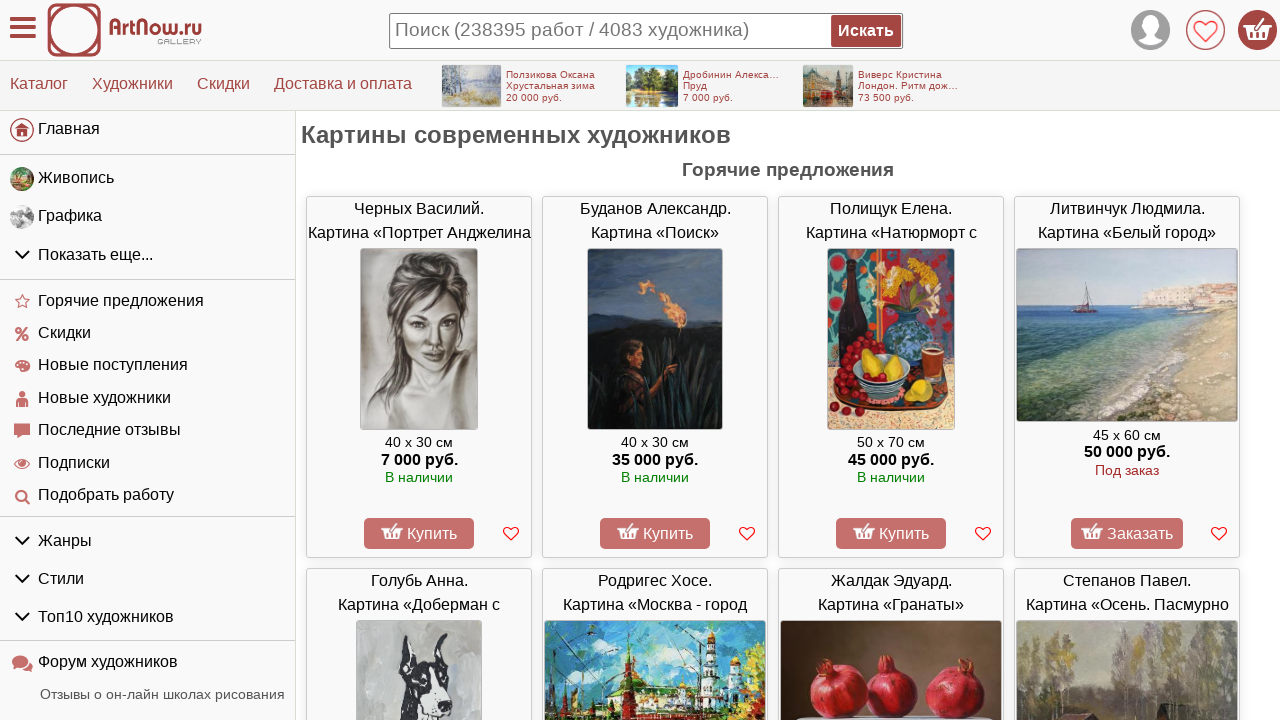

Clicked to open art categories dropdown menu at (148, 255) on #left_container > div > ul:nth-child(2) > li.menu-group.gids > div
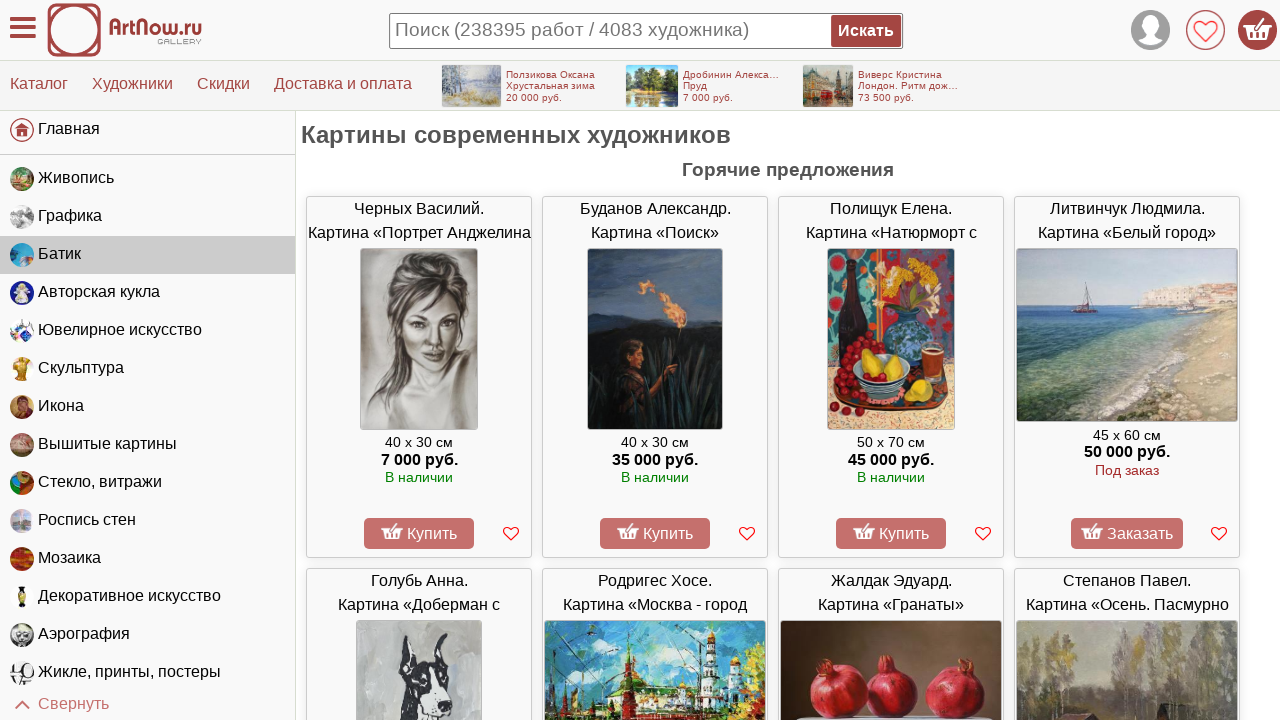

Navigated to jewelry works section at (148, 331) on #left_container > div > ul:nth-child(2) > li:nth-child(5) > a
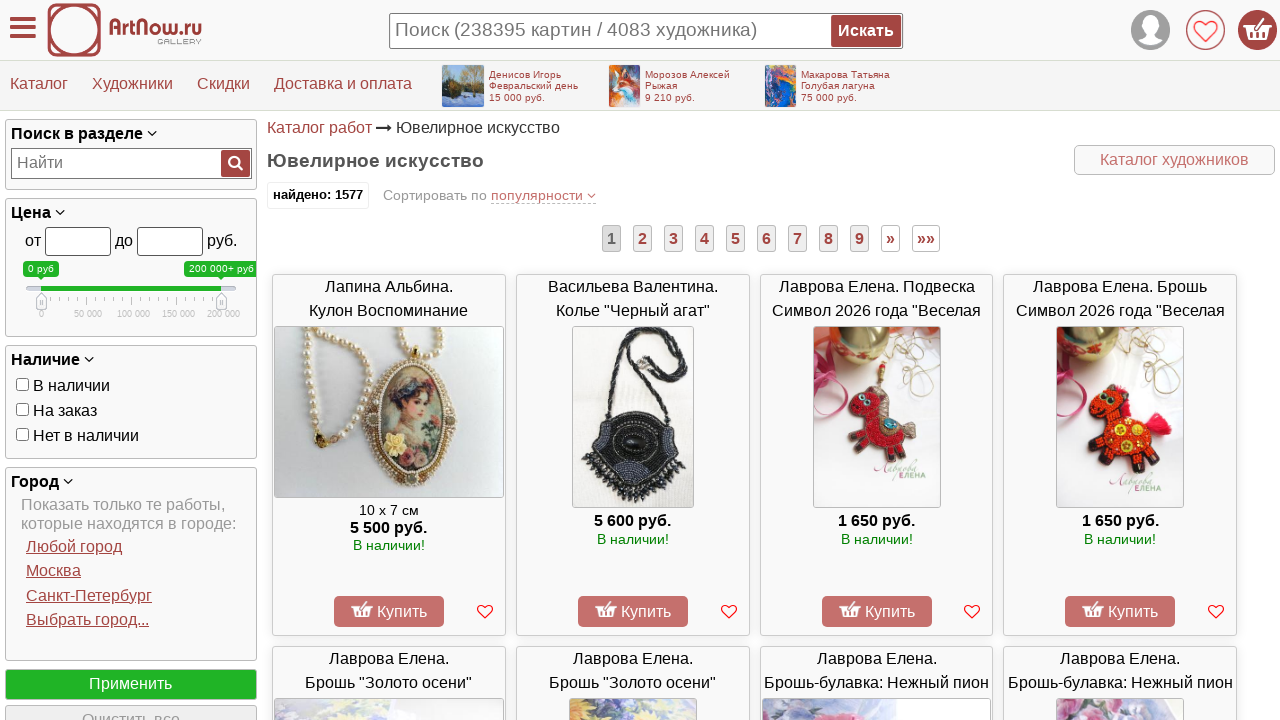

Selected and opened the first jewelry item at (389, 300) on #sa_container > div:nth-child(3) > a:nth-child(1) > div
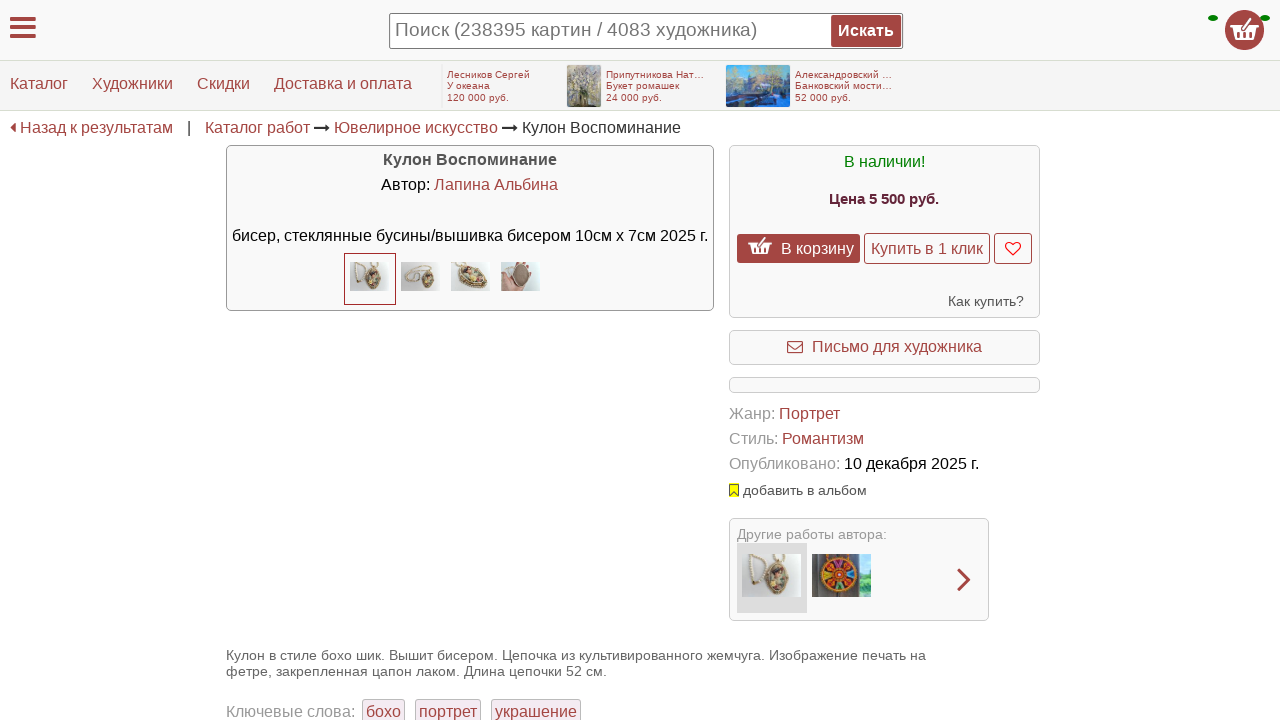

Item page loaded successfully
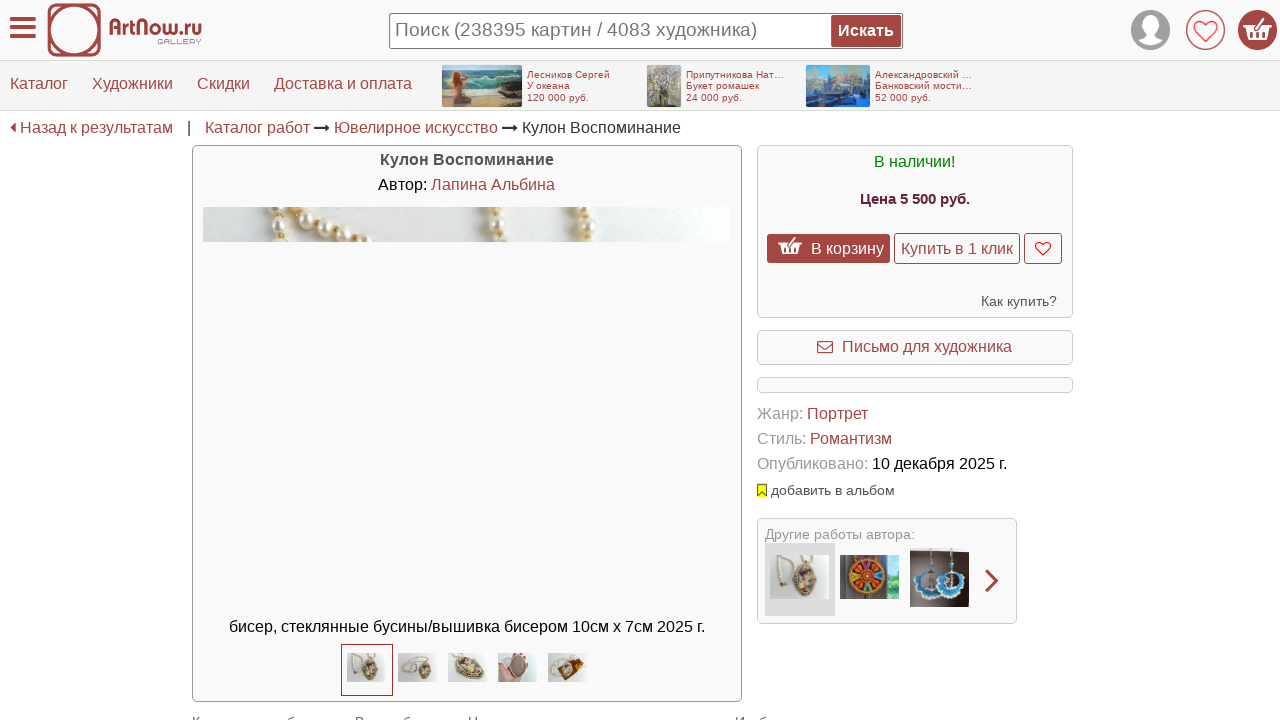

Clicked 'Add to Cart' button at (790, 246) on [id^='CartButton']
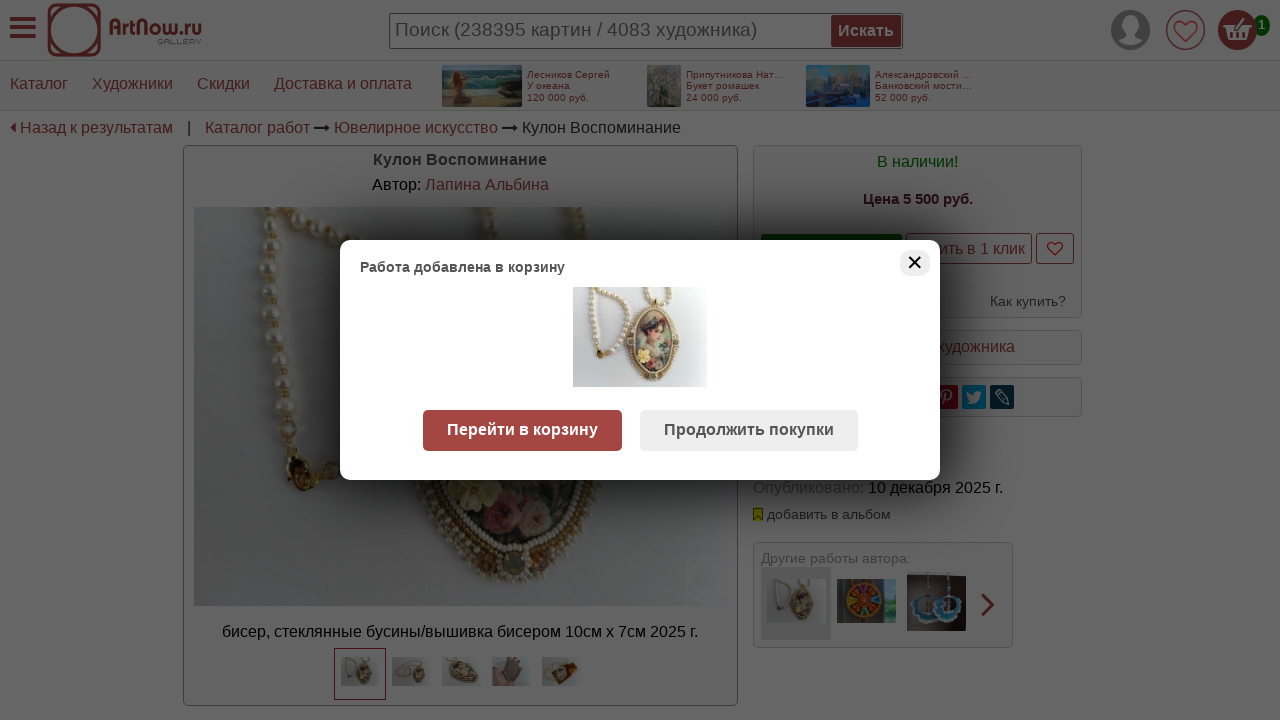

Confirmation modal appeared after adding to cart
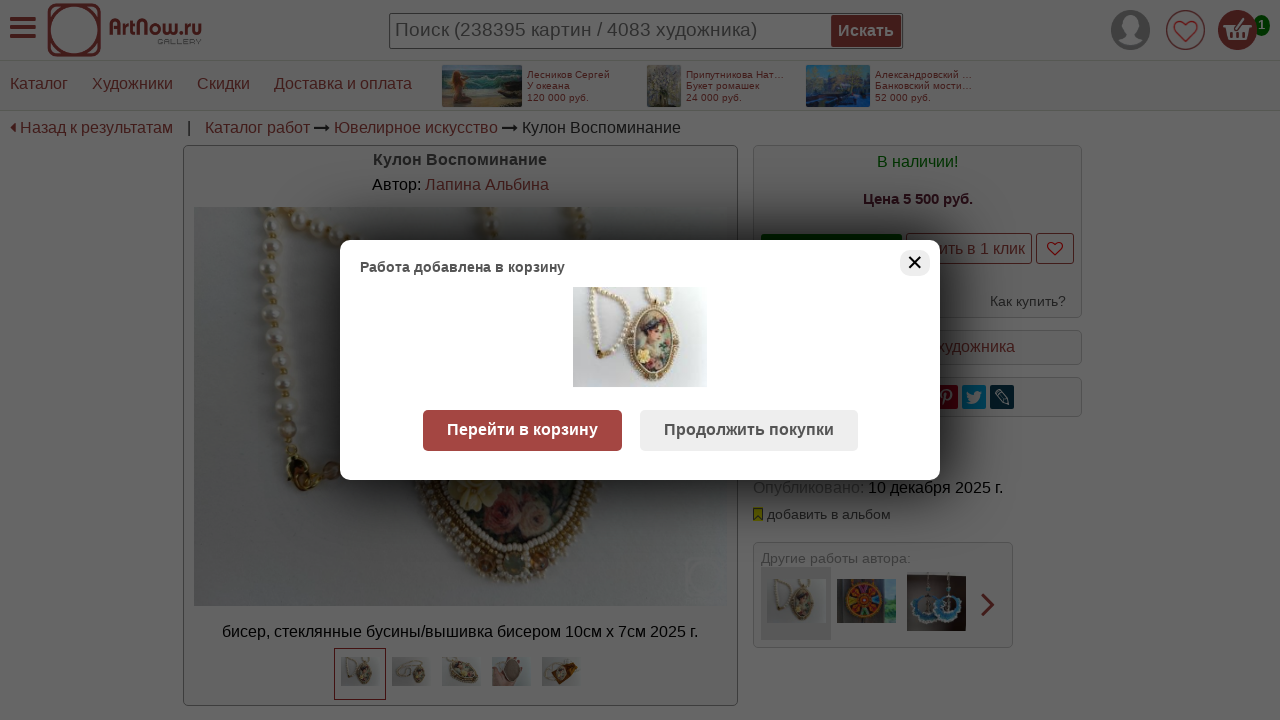

Clicked 'OK' button to proceed to cart at (522, 431) on #cmodal > div > p > button.ok-button
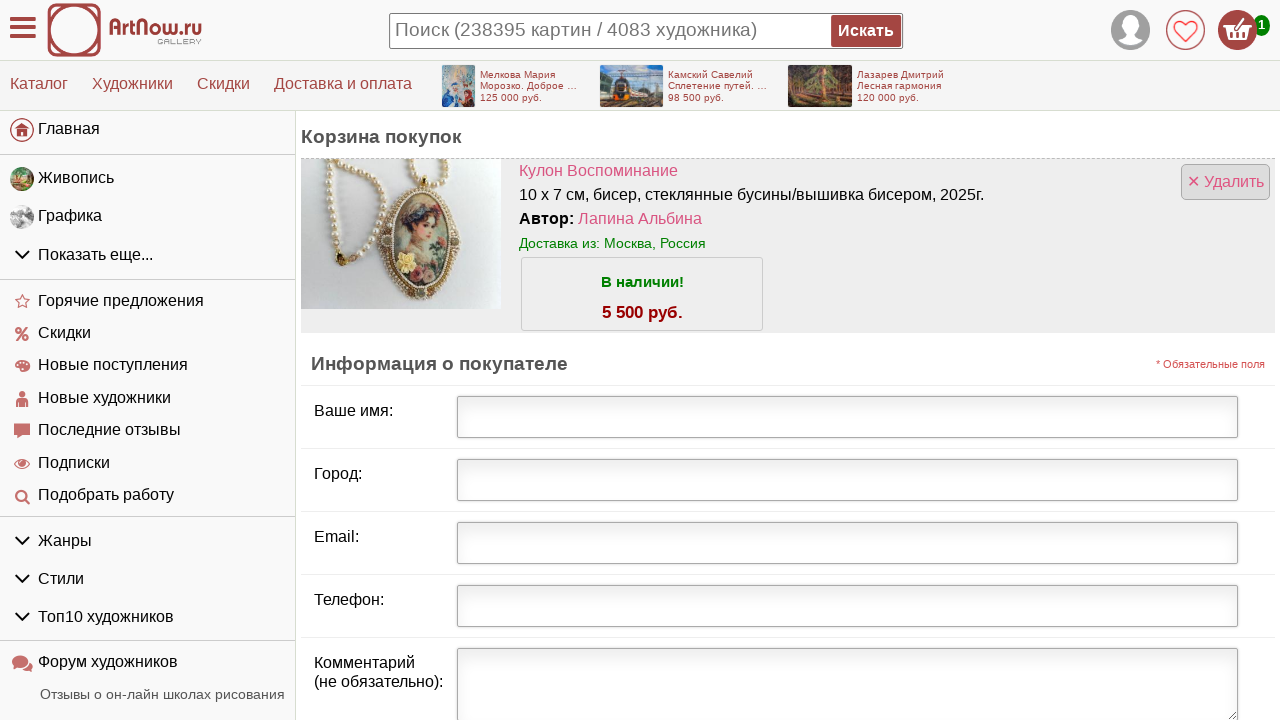

Cart page loaded successfully
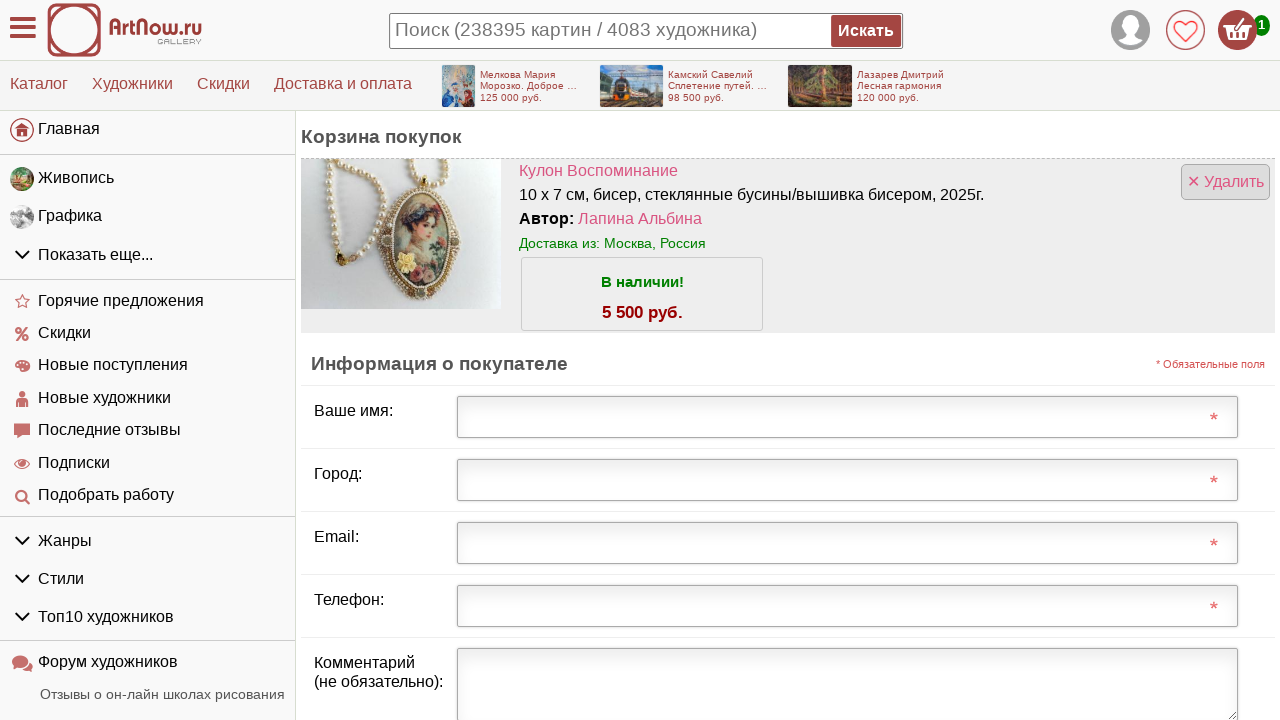

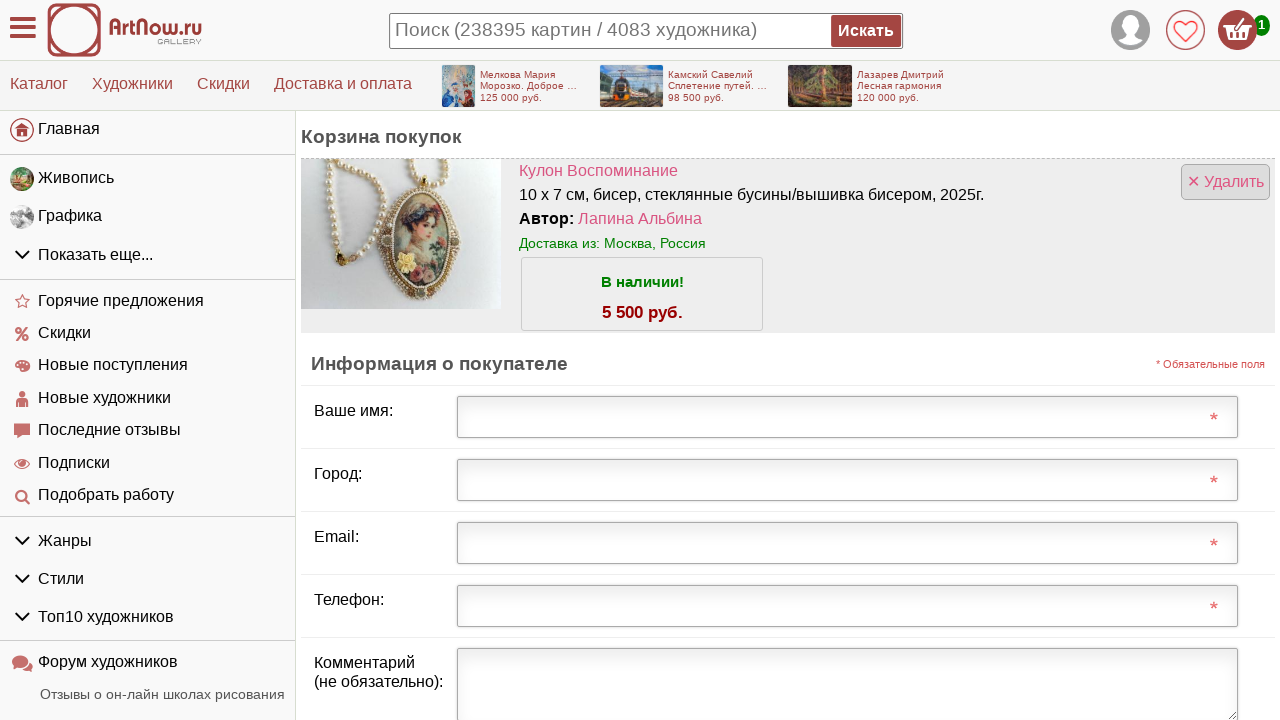